Tests table sorting by clicking the Due column header twice and verifying the values are sorted in descending order

Starting URL: http://the-internet.herokuapp.com/tables

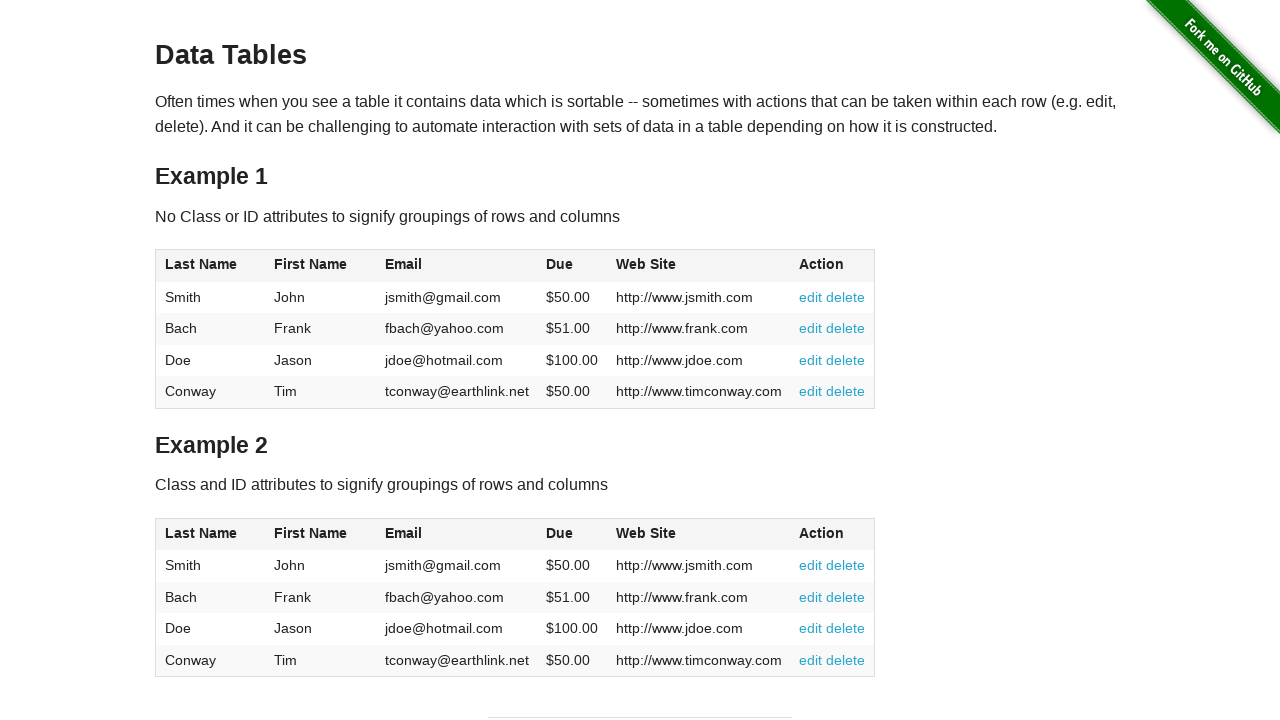

Clicked Due column header (first click) at (572, 266) on #table1 thead tr th:nth-of-type(4)
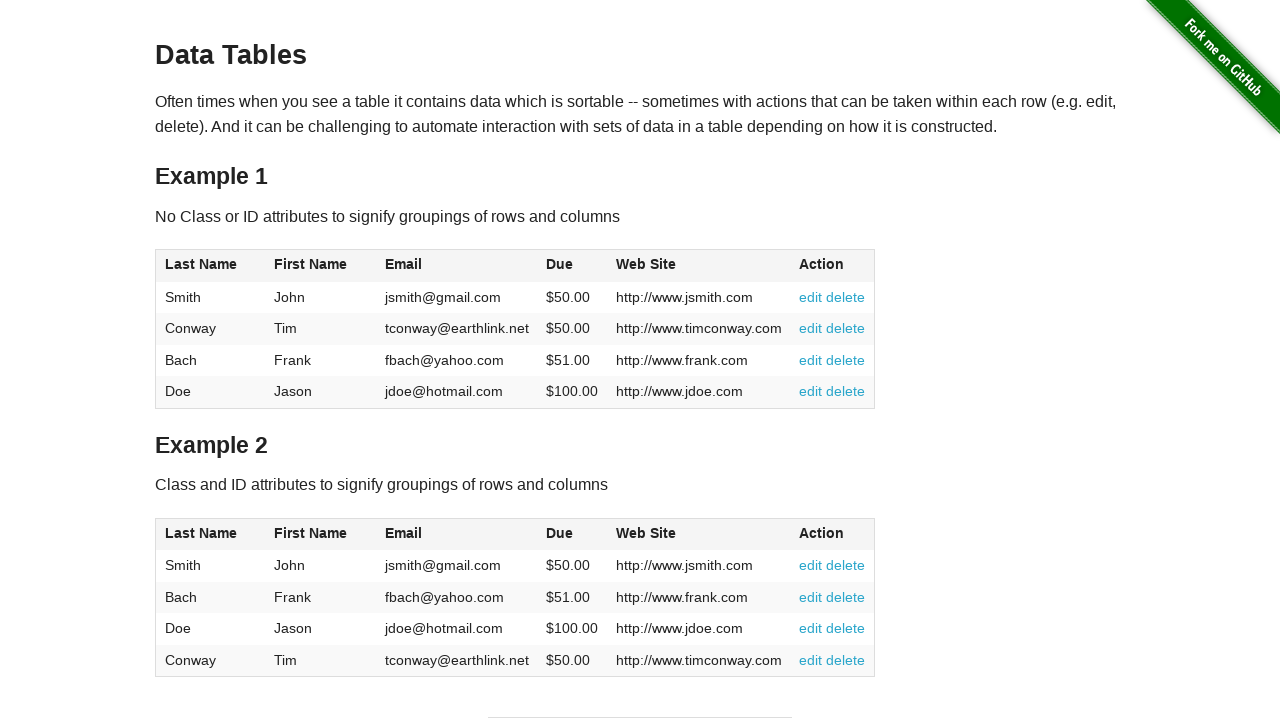

Clicked Due column header (second click to sort descending) at (572, 266) on #table1 thead tr th:nth-of-type(4)
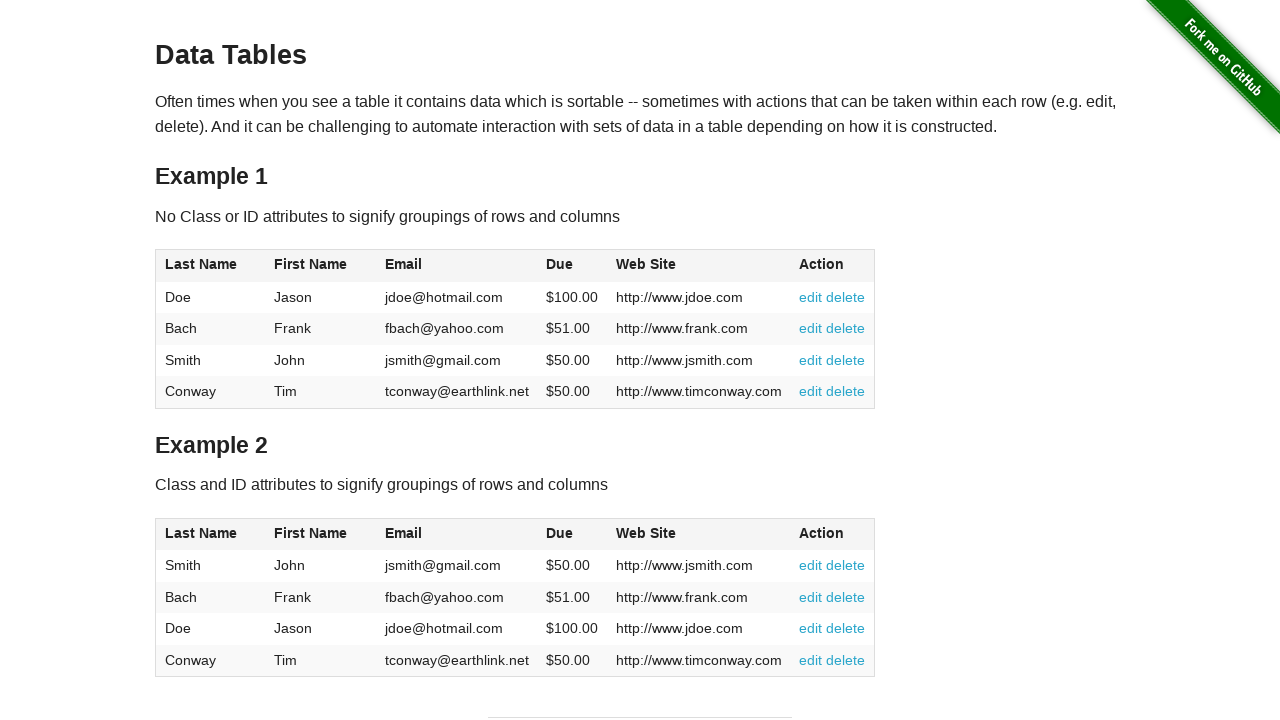

Table loaded and Due column values are visible
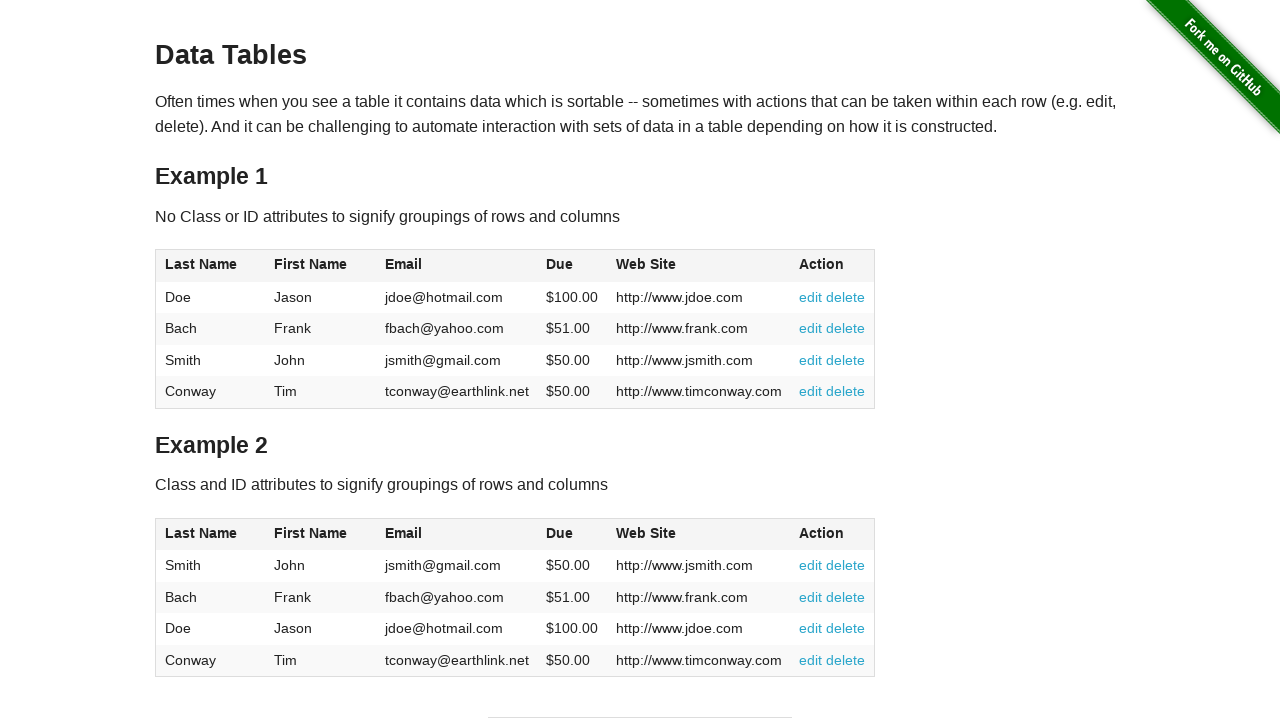

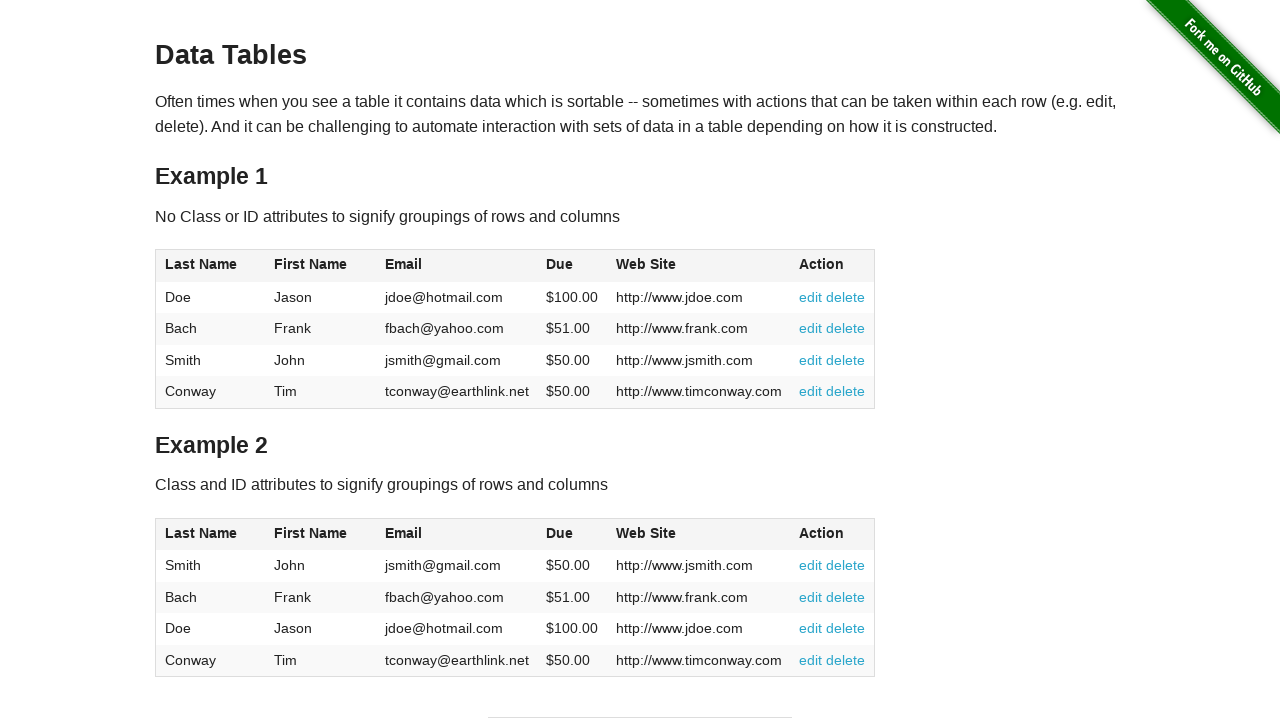